Tests clicking on a section and then navigating back home using the title attribute locator

Starting URL: https://www.w3schools.com

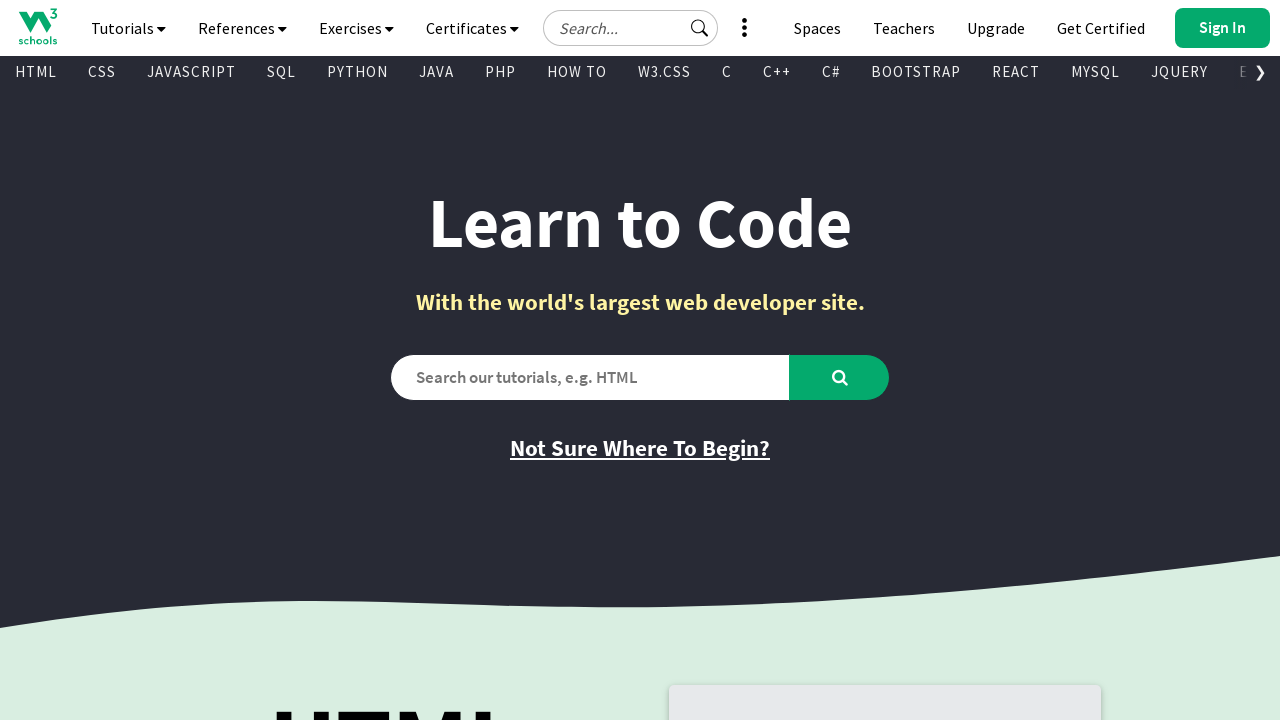

Clicked on 'Not Sure Where To Begin?' section at (640, 448) on internal:text="Not Sure Where To Begin?"i
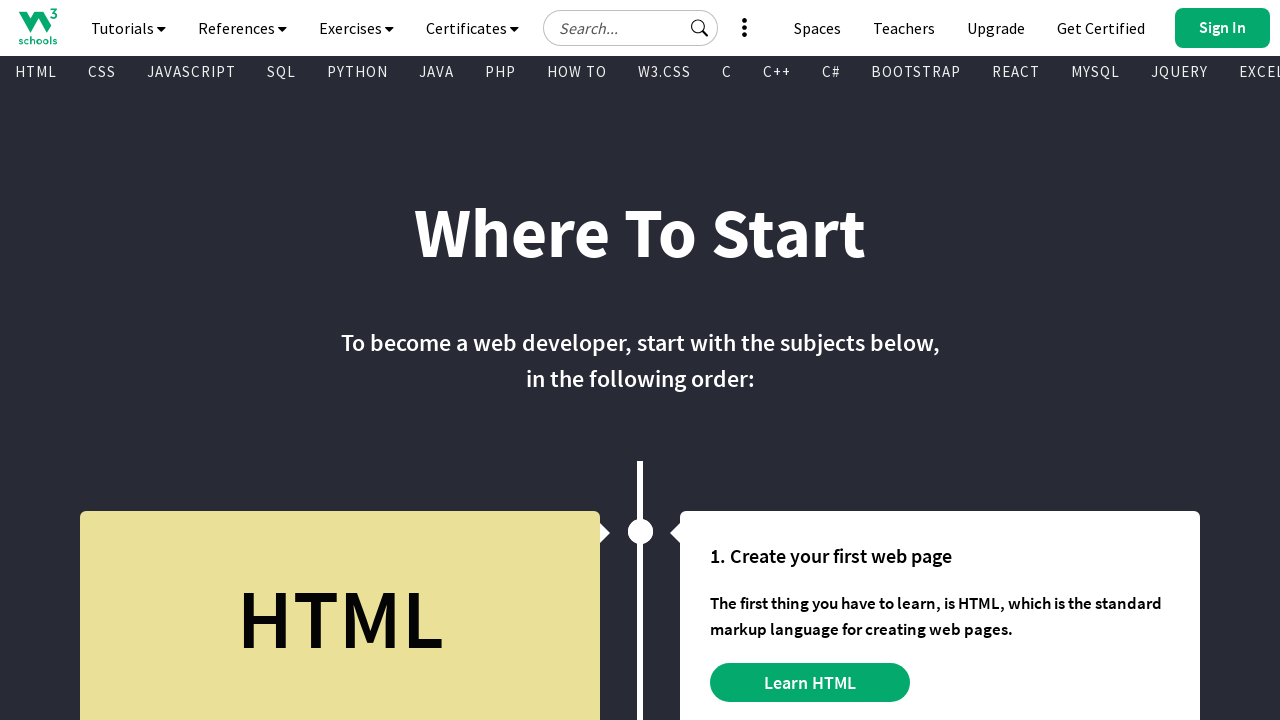

Navigated back home using title attribute locator at (38, 26) on internal:attr=[title="Home"i]
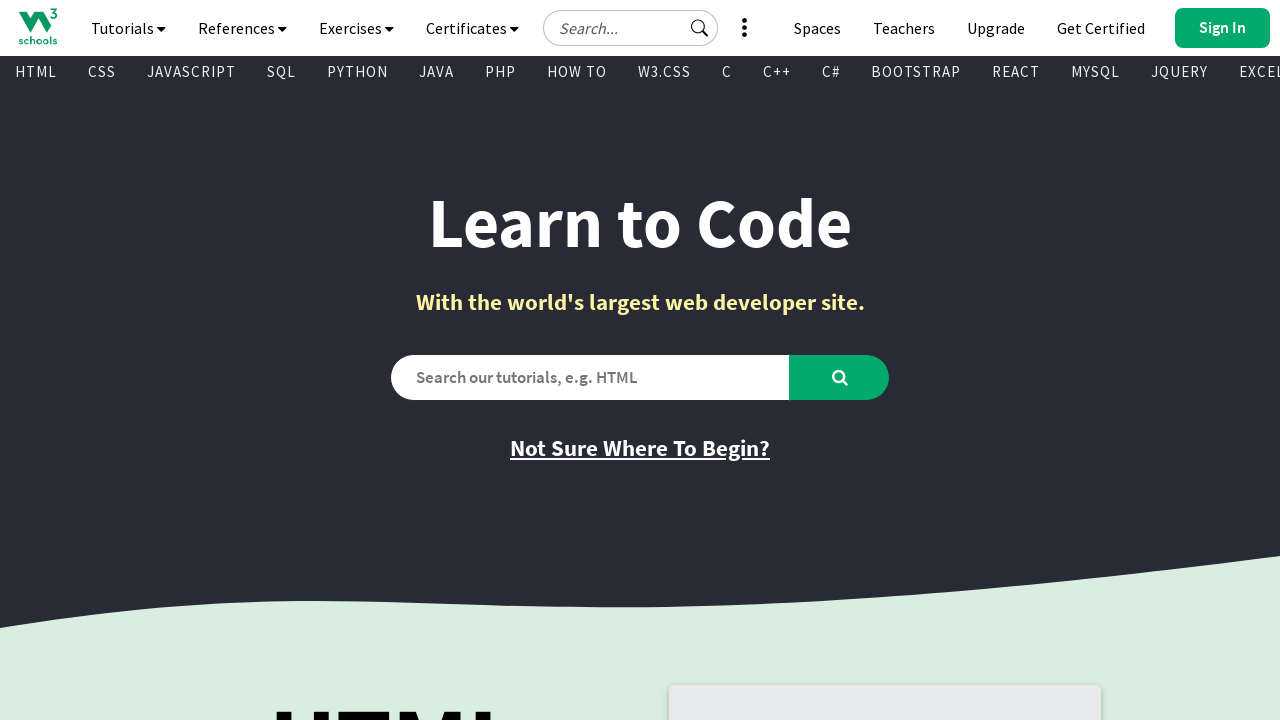

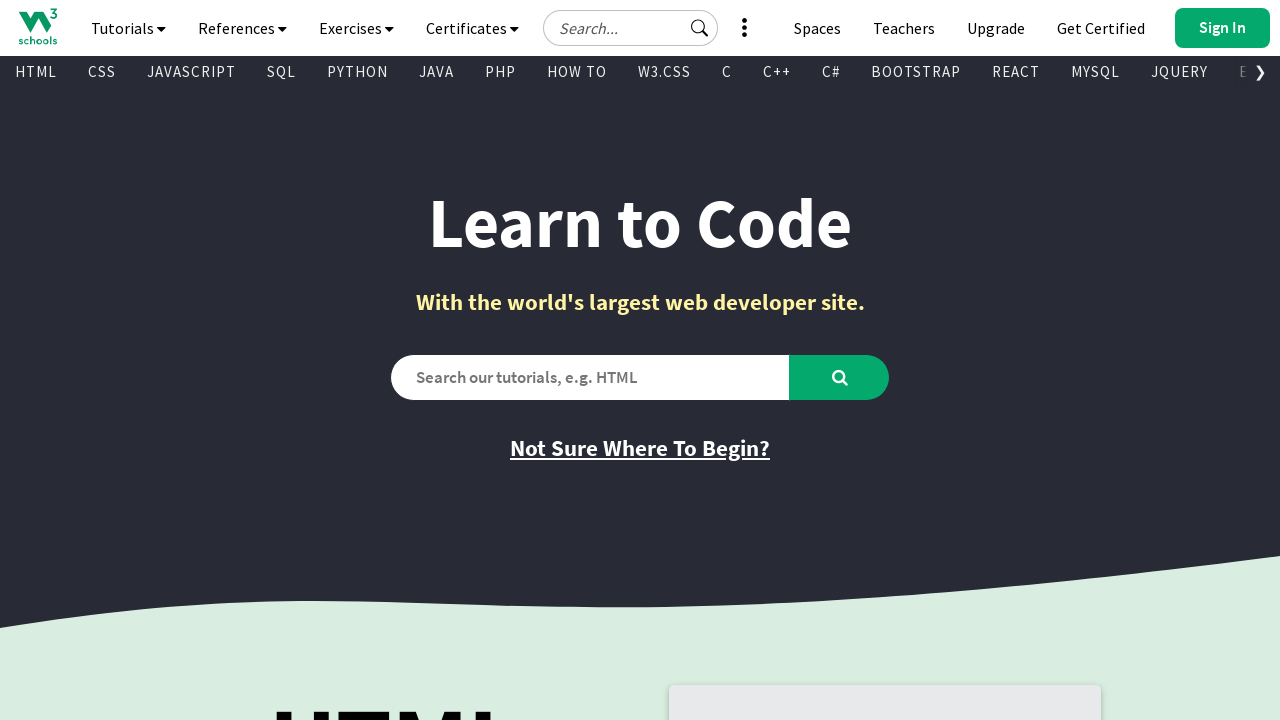